Tests file download functionality by clicking on a download link for a file on the Heroku test application

Starting URL: https://the-internet.herokuapp.com/download

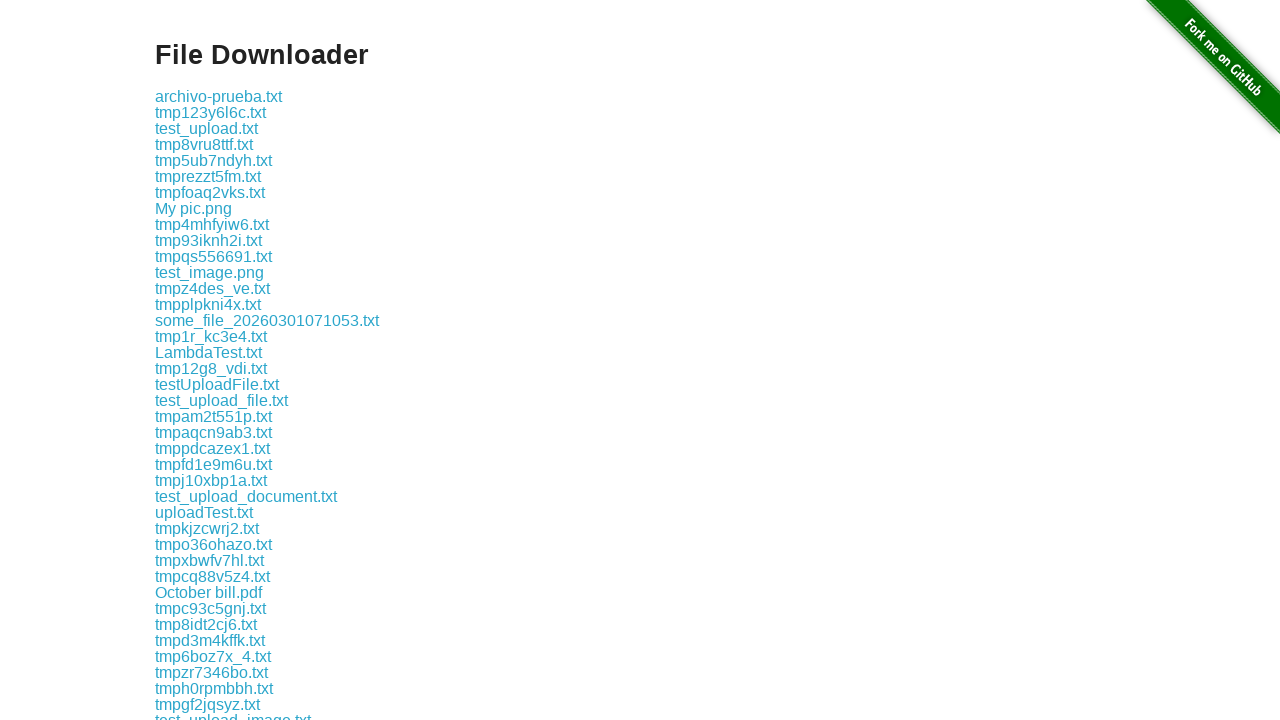

Clicked on selenium-snapshot.png download link at (238, 360) on xpath=//a[text()='selenium-snapshot.png']
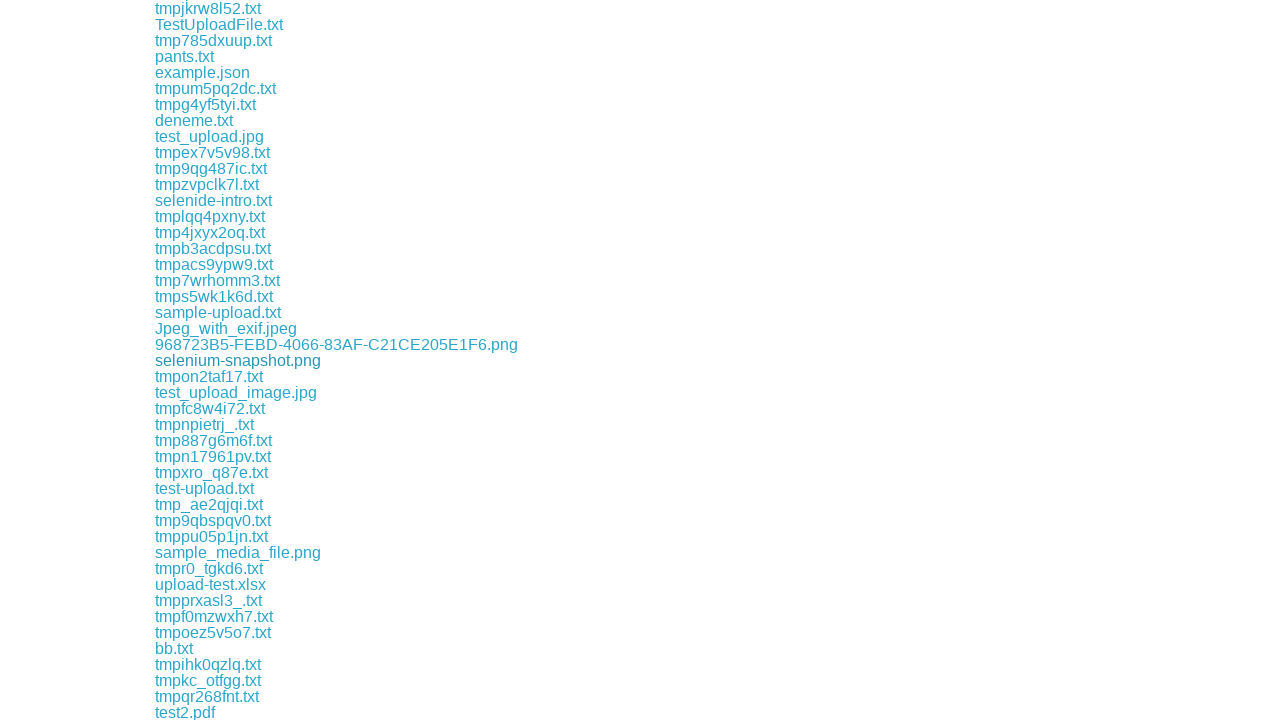

Waited for download to initiate
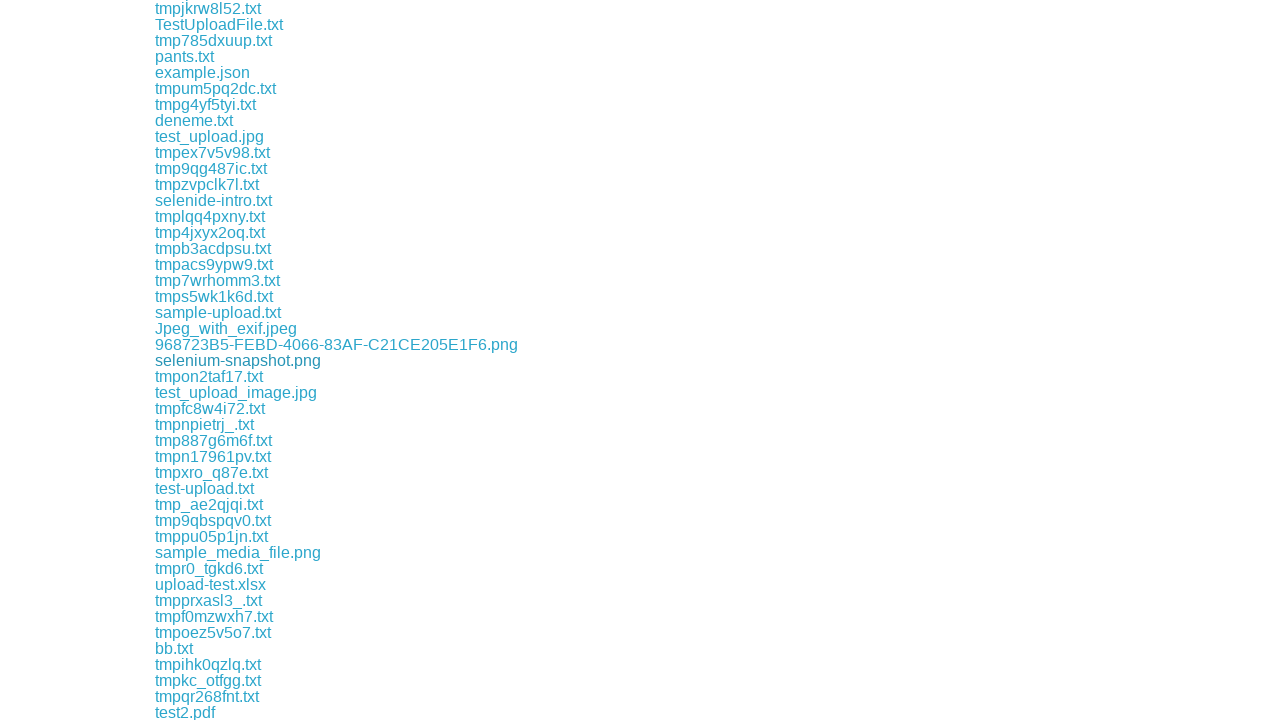

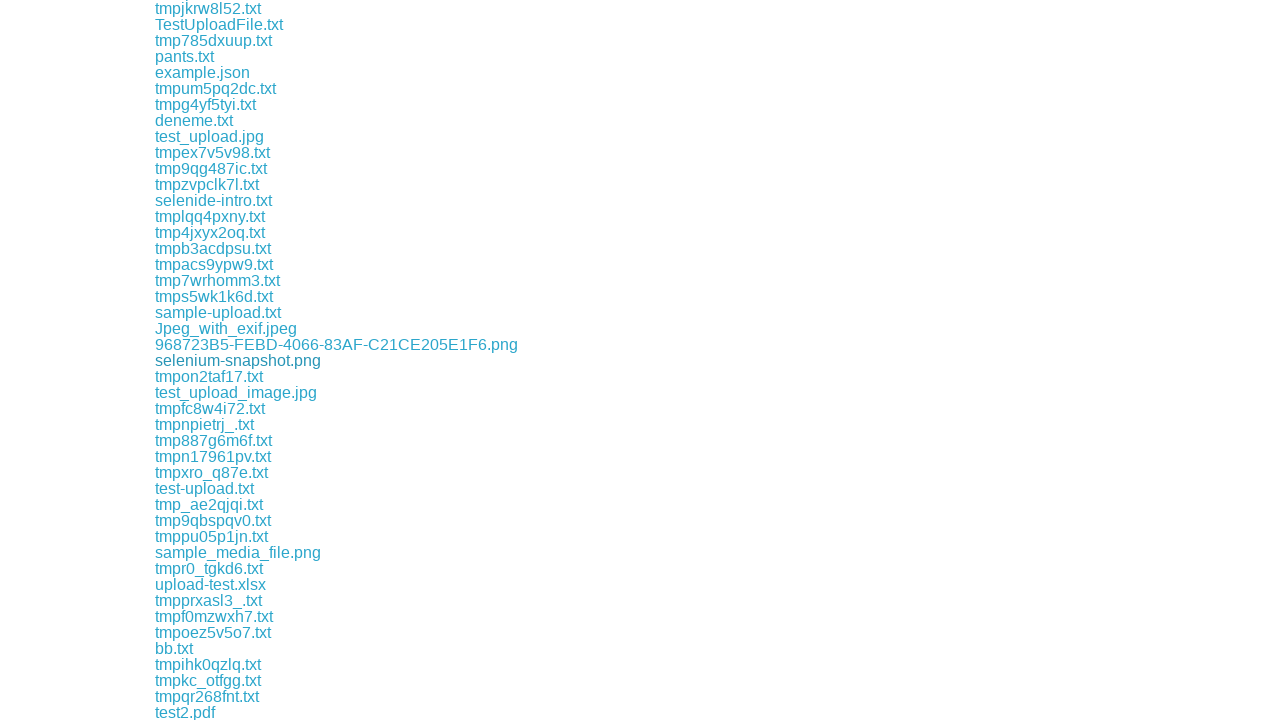